Navigates to a product offers page and verifies that product listings are displayed, specifically checking for a rice product in the table

Starting URL: https://rahulshettyacademy.com/seleniumPractise/#/offers

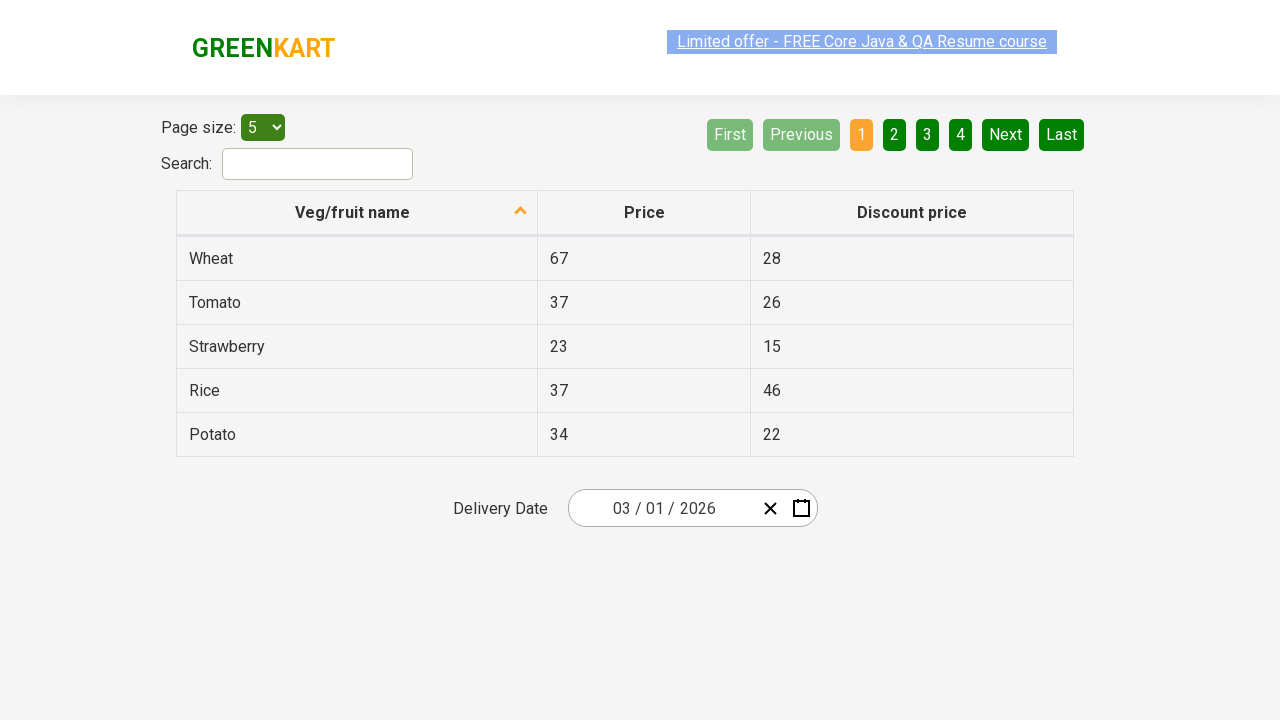

Waited for product table to load
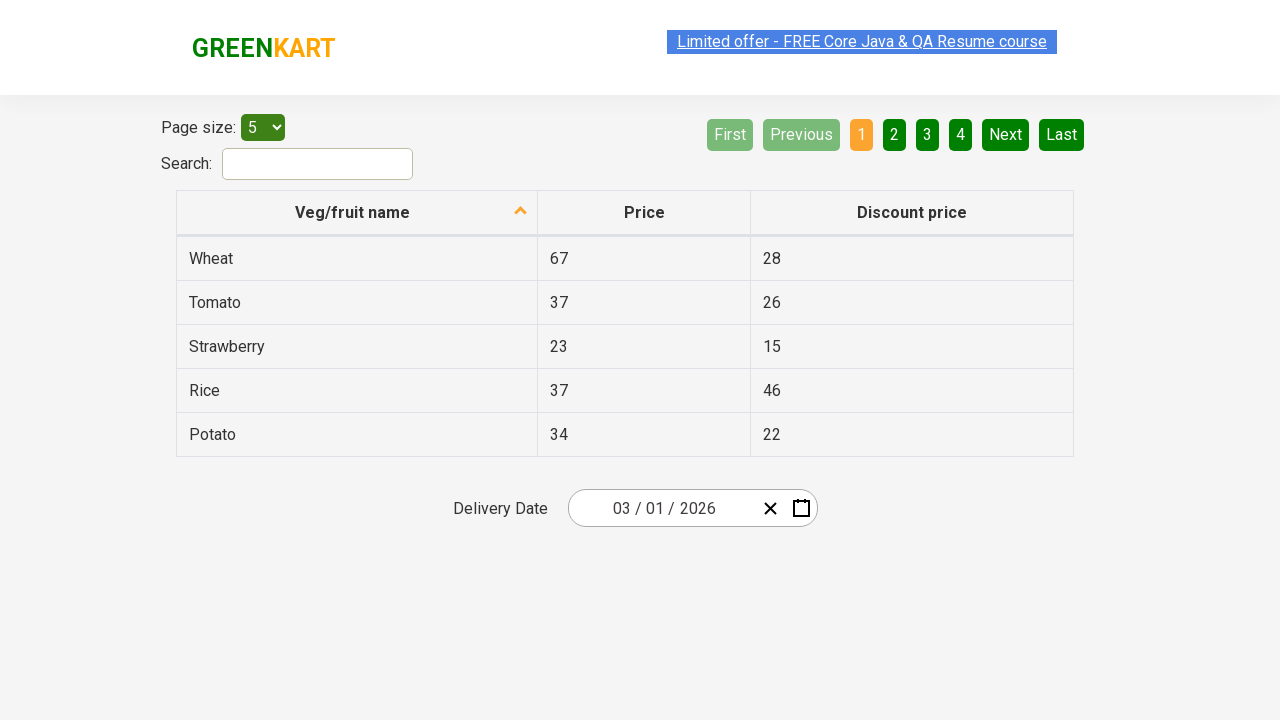

Verified first product cell in table is visible
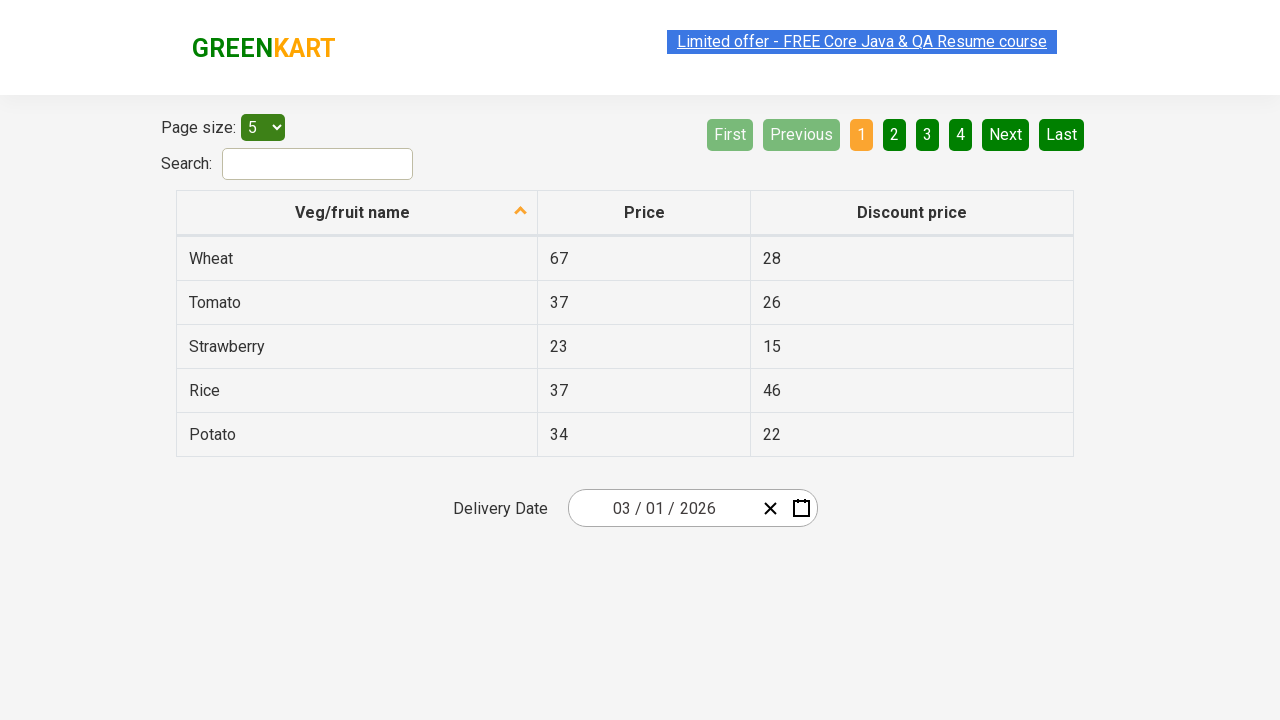

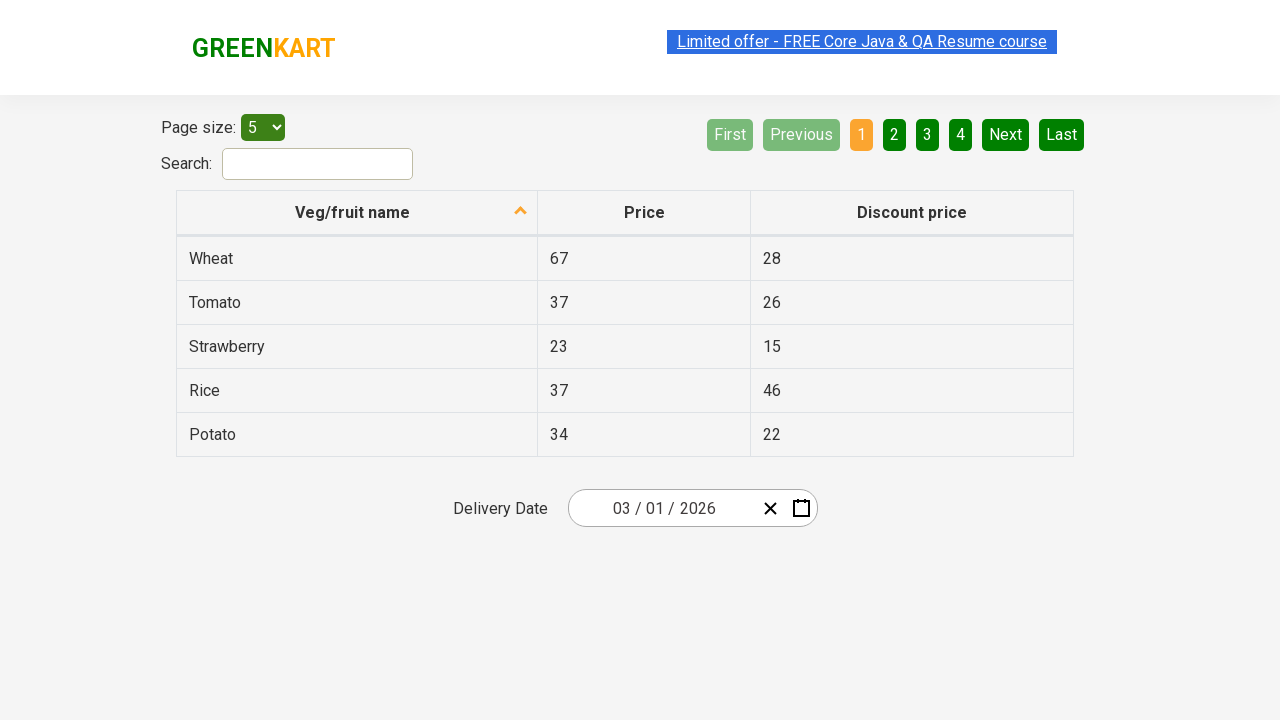